Tests user registration form by filling in email, password, name, phone number and accepting terms

Starting URL: https://www.ebulksms.com/signup/

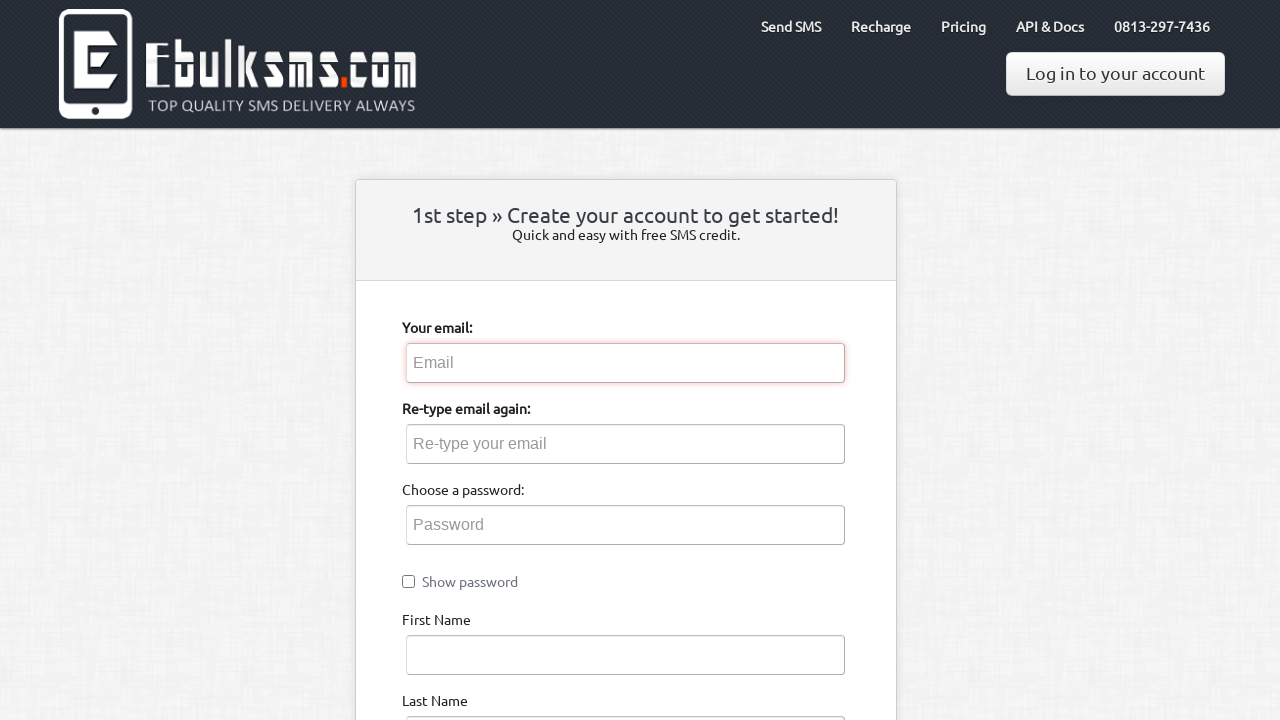

Filled email field with testuser987@mailinator.com on #UserEmail
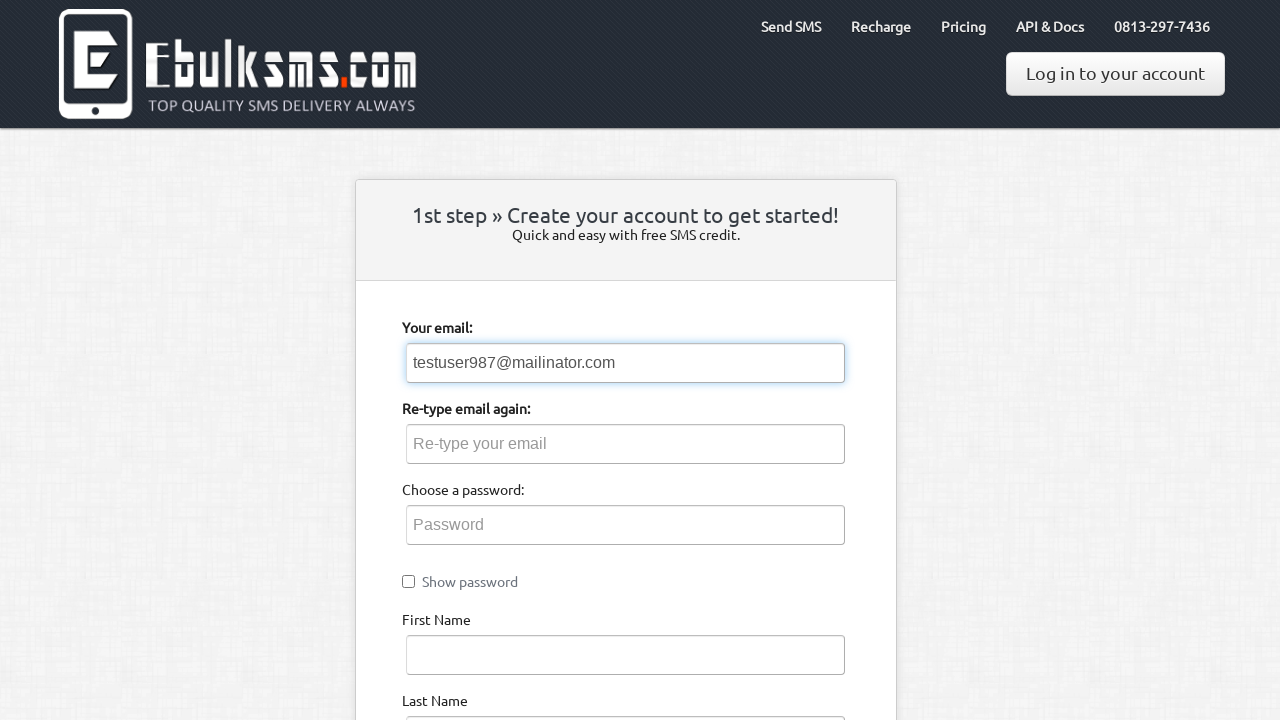

Filled confirm email field with testuser987@mailinator.com on #UserConfemail
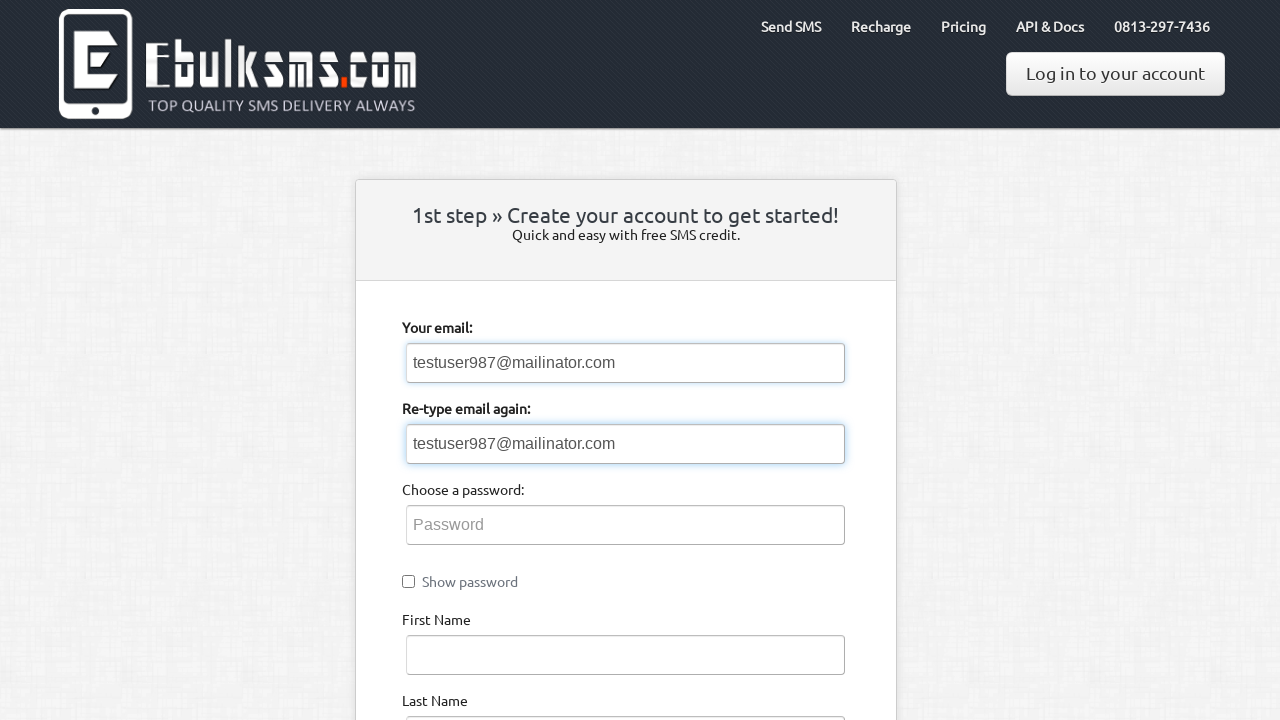

Filled password field with SecurePass2024! on #UserUserpass
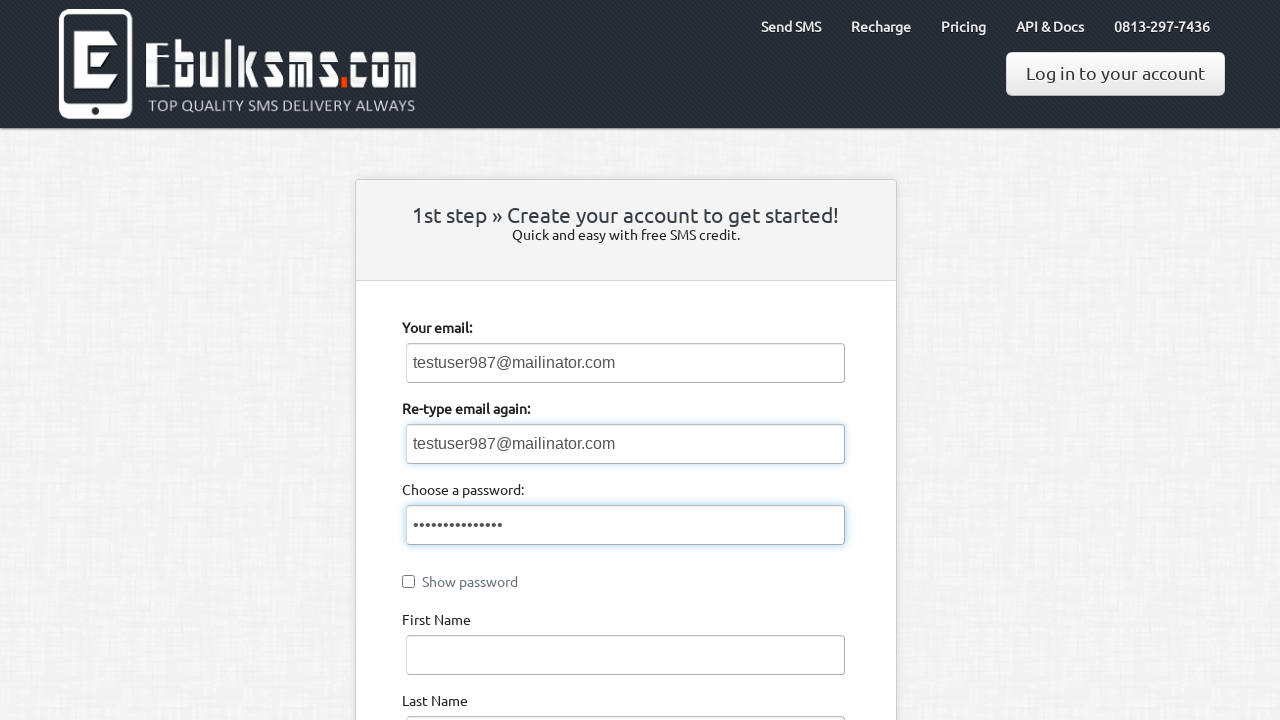

Filled first name field with John on #UserFirstname
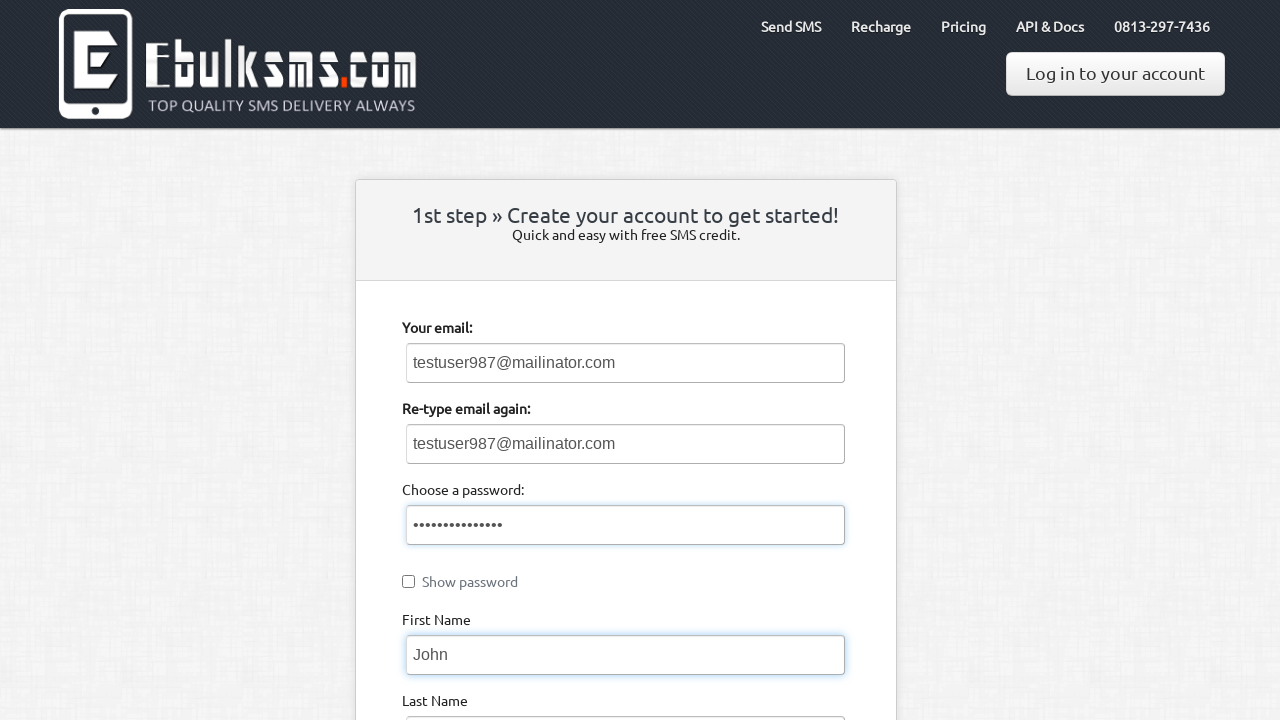

Filled last name field with Smith on #UserLastname
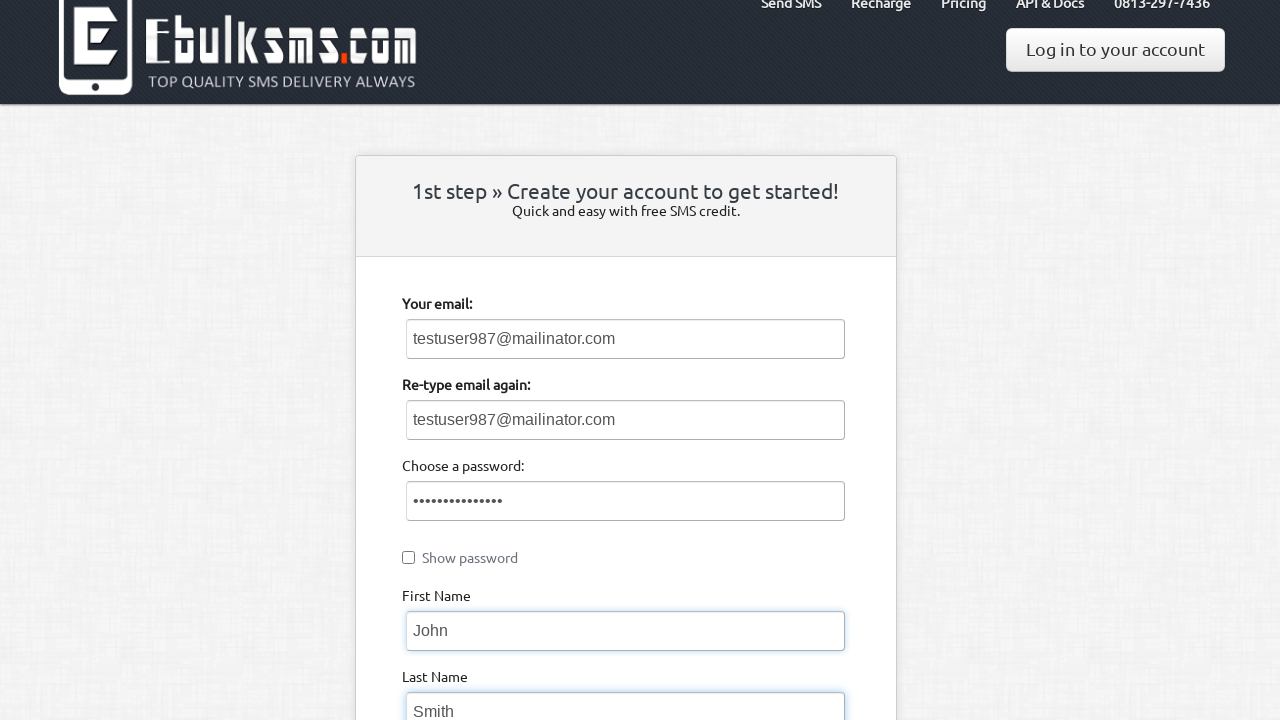

Filled mobile number field with 08134567890 on #UserMobilenumber
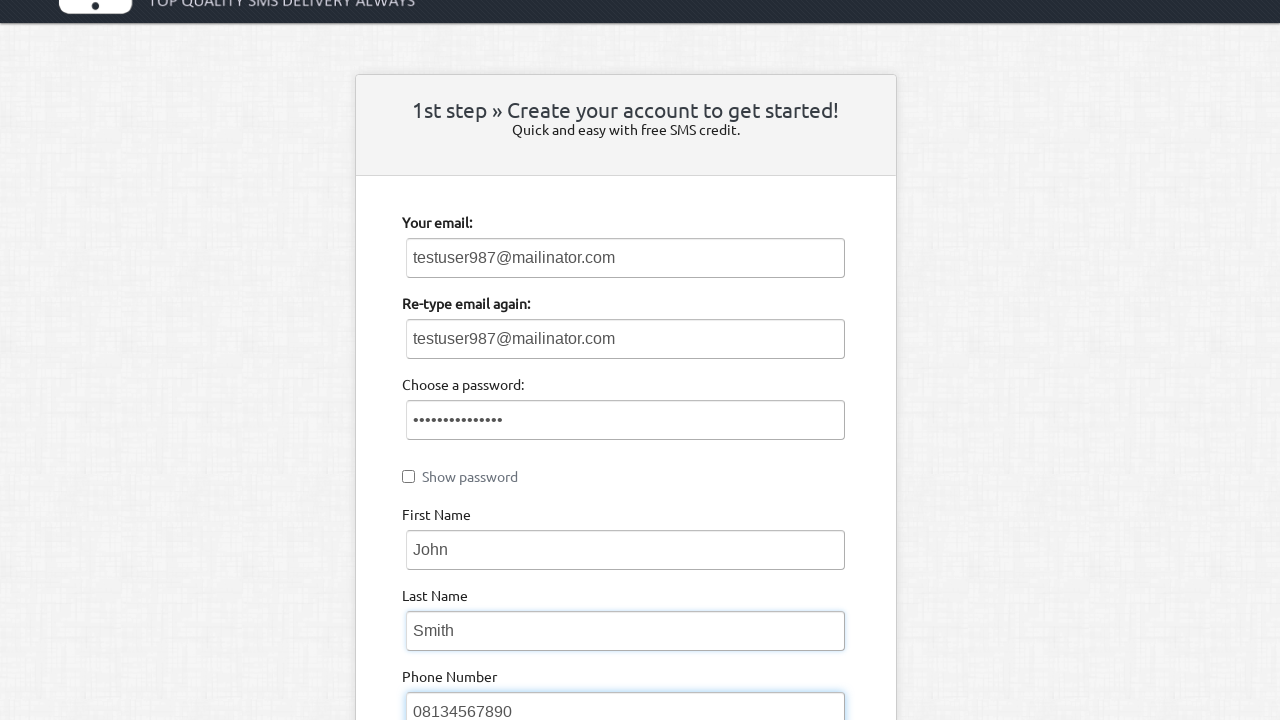

Checked the accept terms checkbox at (408, 360) on #UserAcceptterms
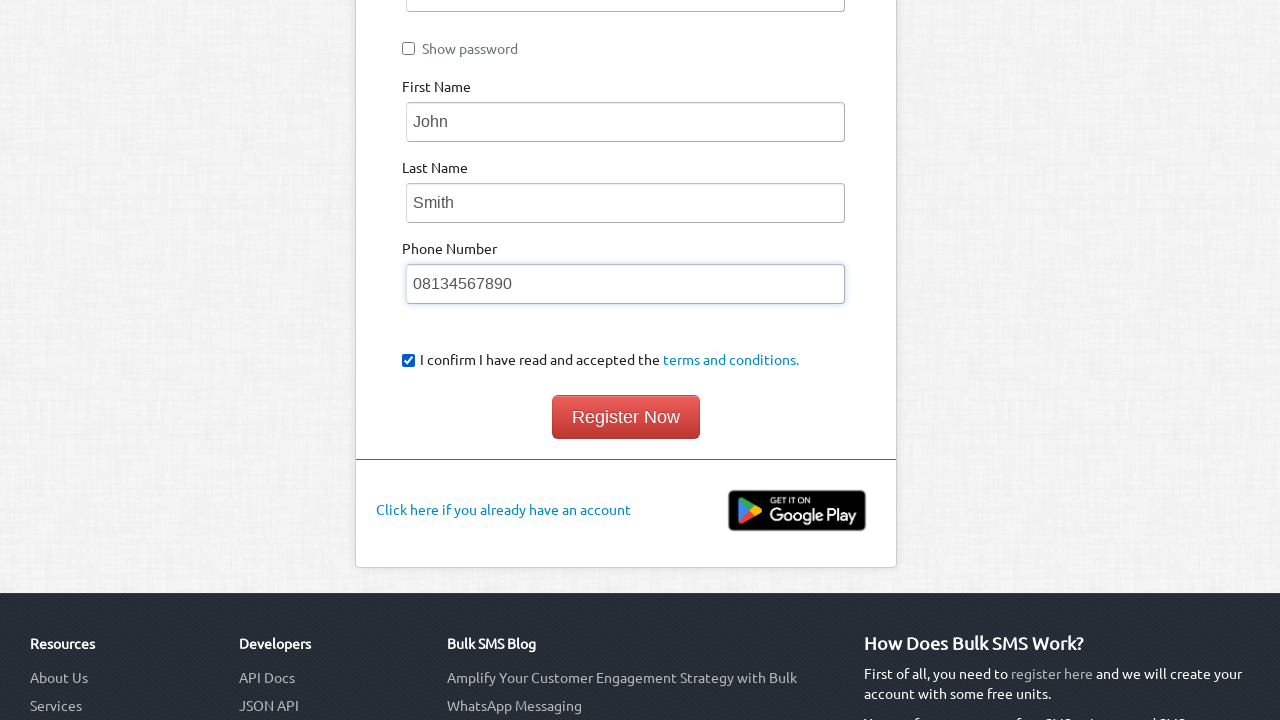

Clicked the submit button to register user at (626, 417) on .submit
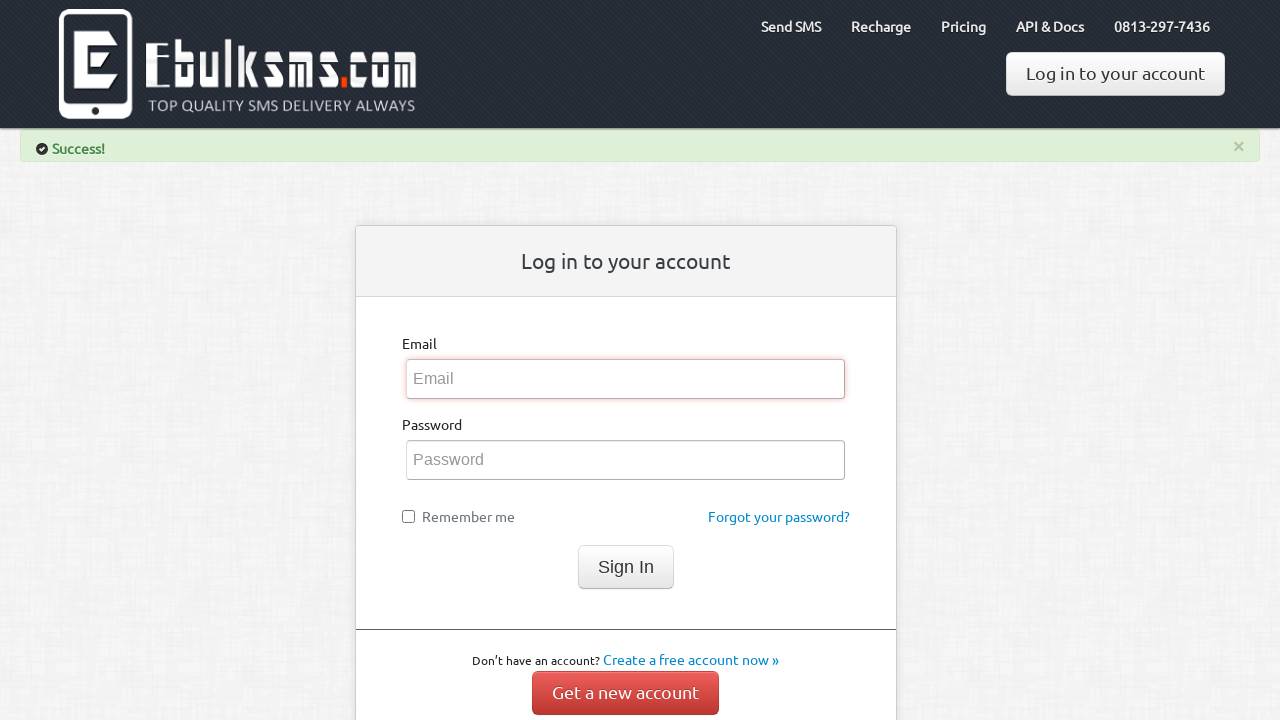

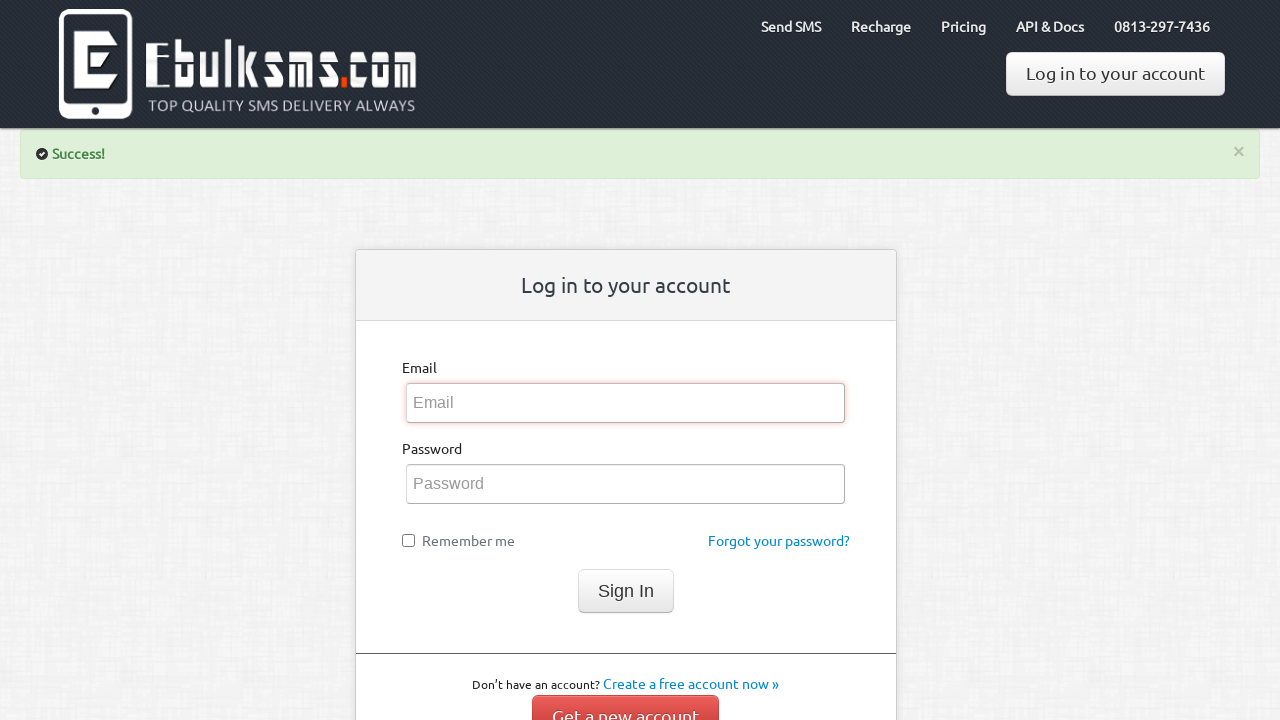